Navigates to BrowserStack homepage and verifies that the page title matches the expected value

Starting URL: https://www.browserstack.com/

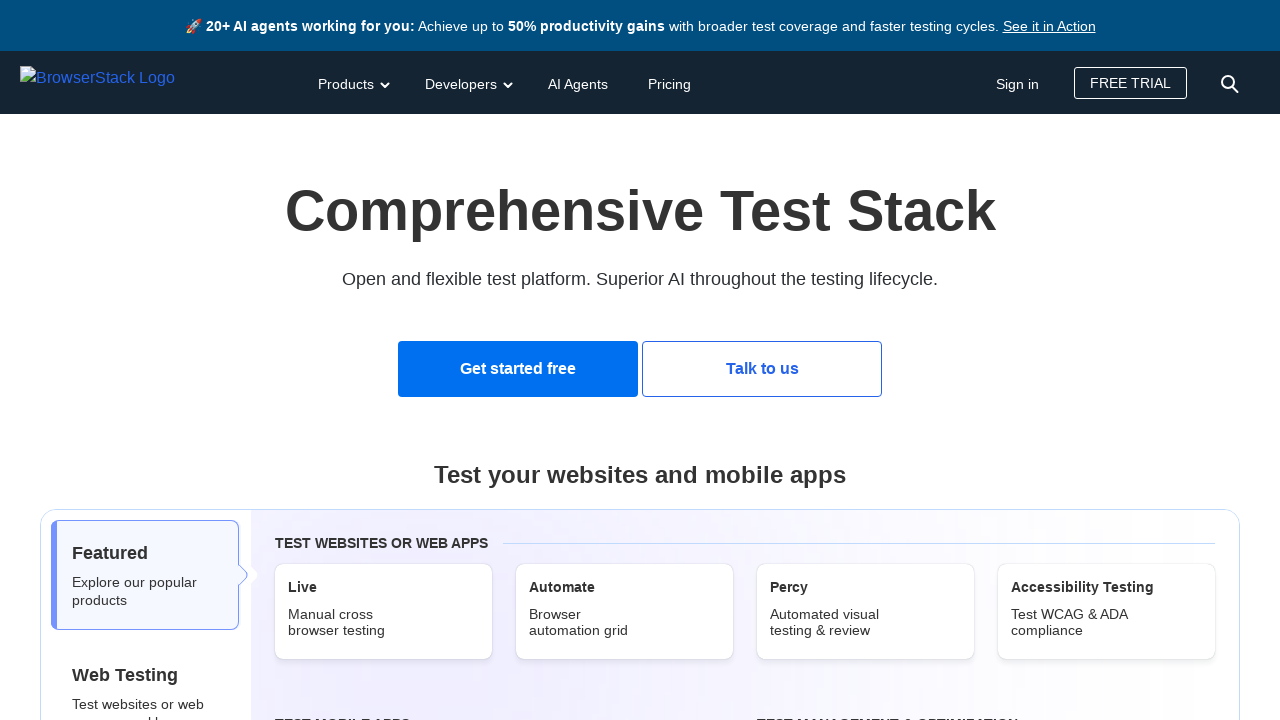

Navigated to BrowserStack homepage
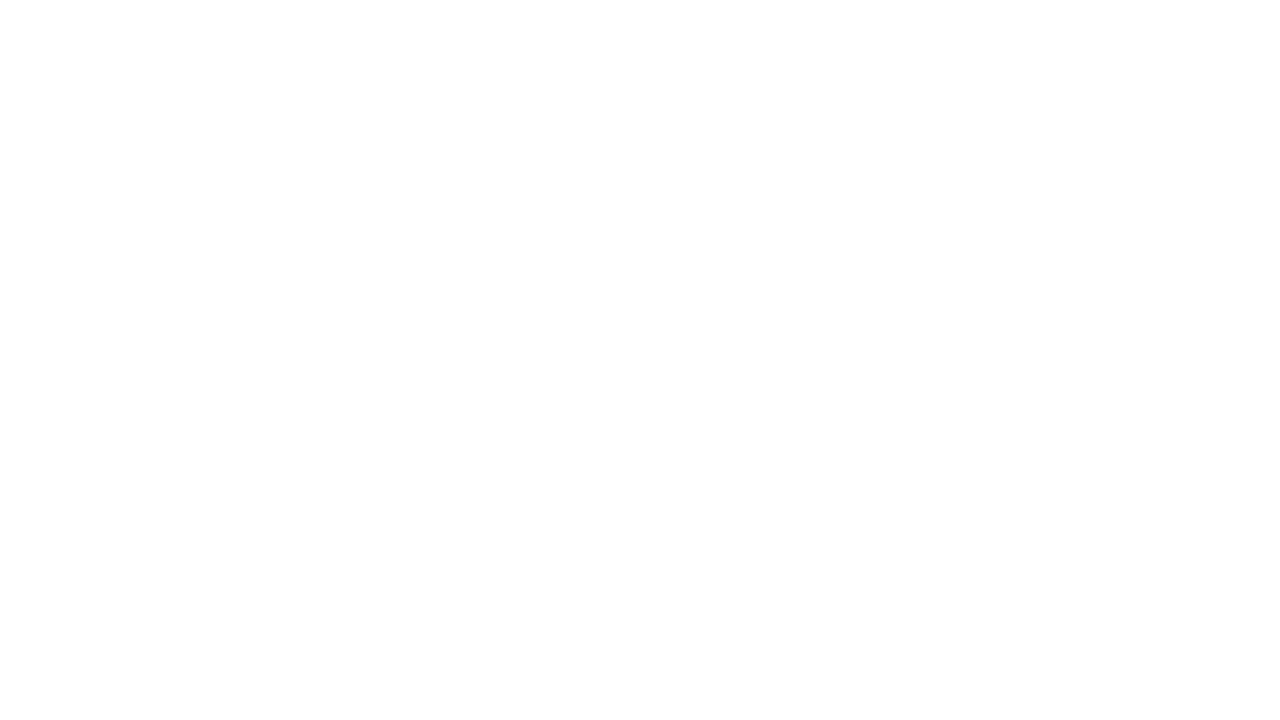

Retrieved page title
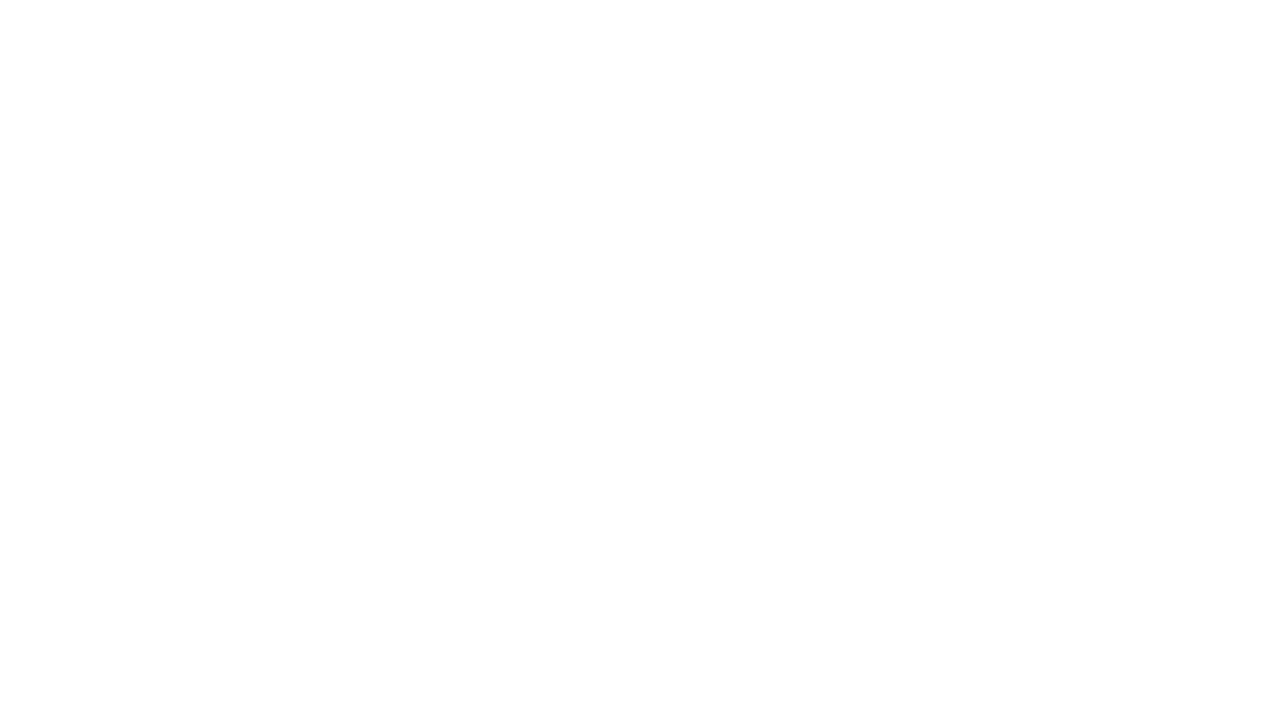

Verified page title matches expected value
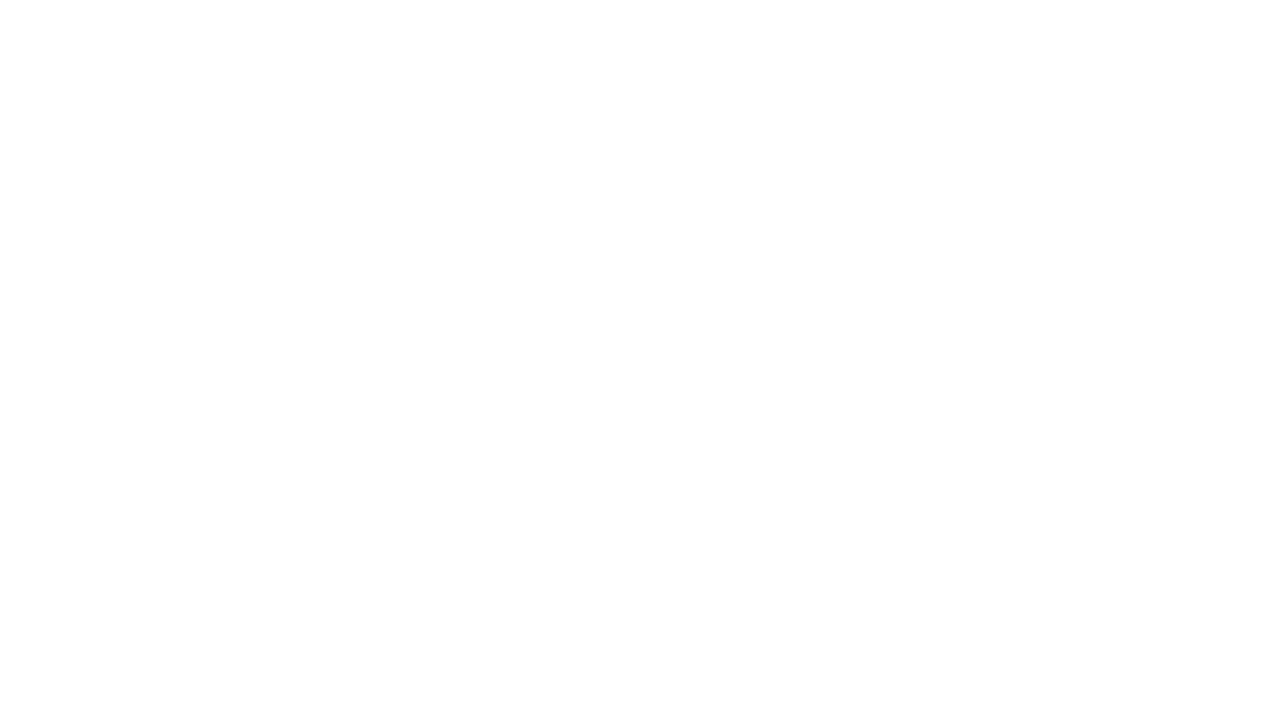

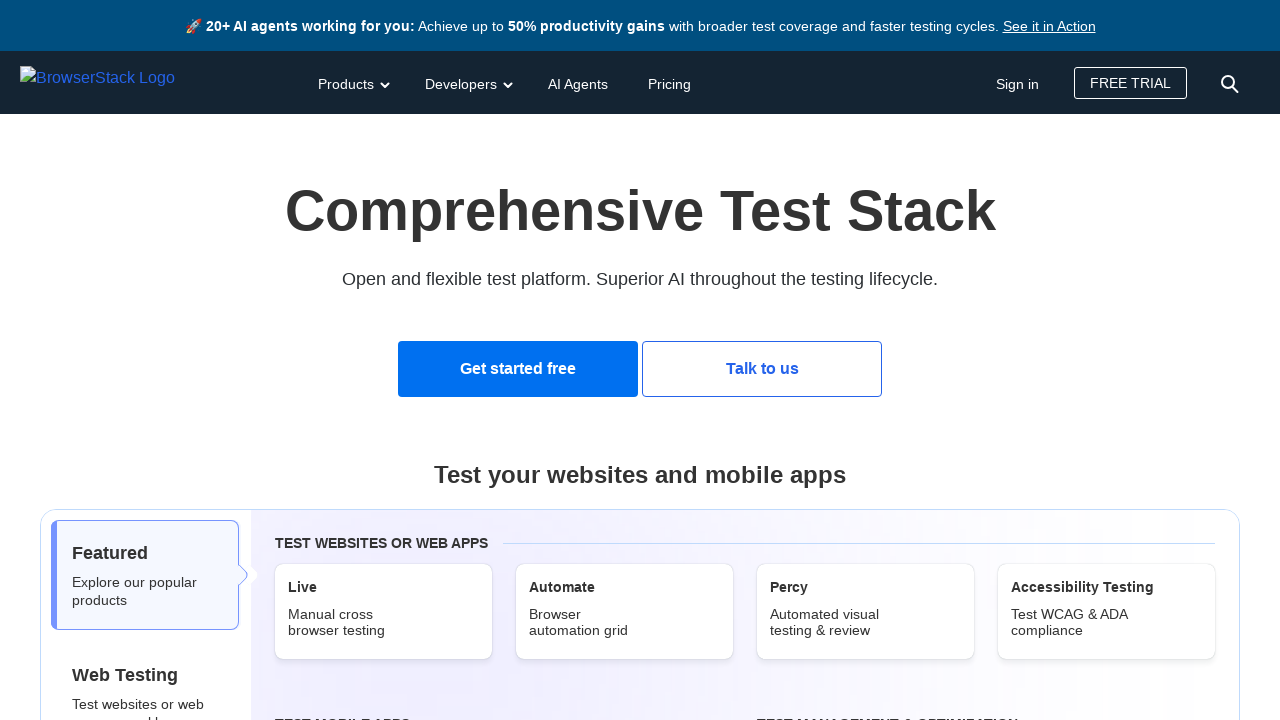